Tests browser window handling by clicking links that open new windows, then iterating through and switching between multiple browser windows/tabs to verify the new window opens correctly.

Starting URL: https://the-internet.herokuapp.com/windows

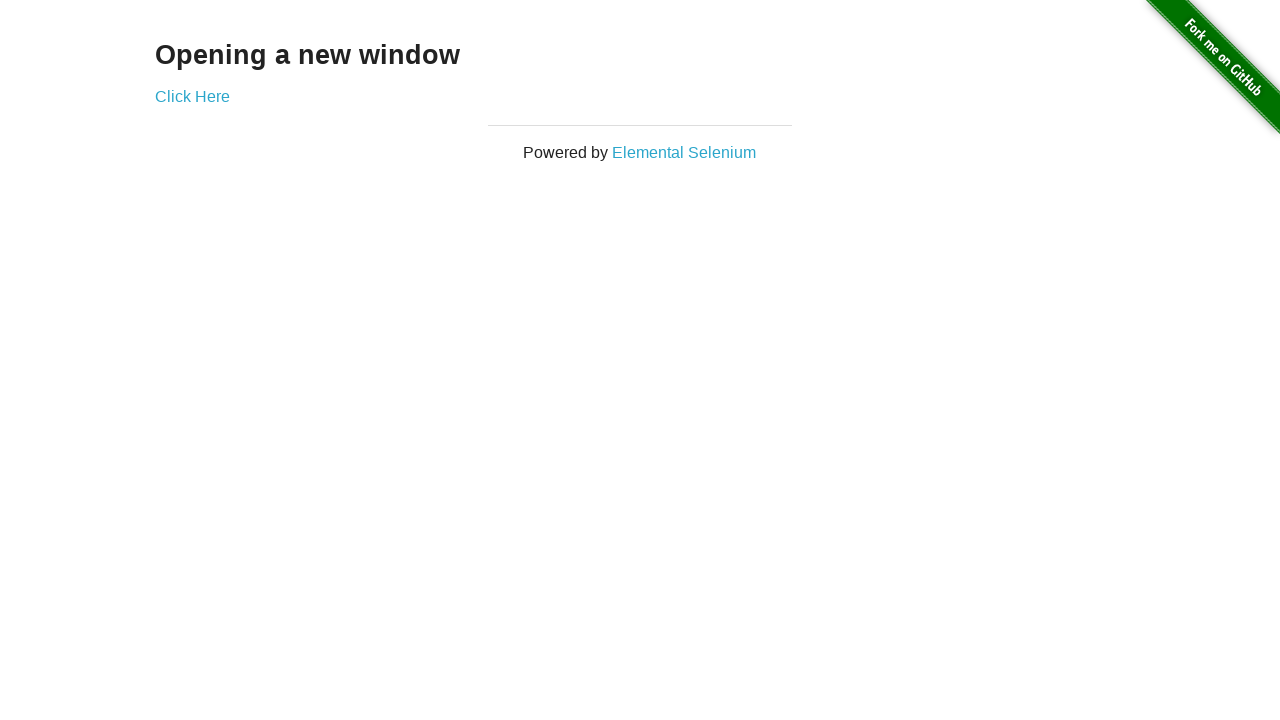

Verified initial page title is 'The Internet'
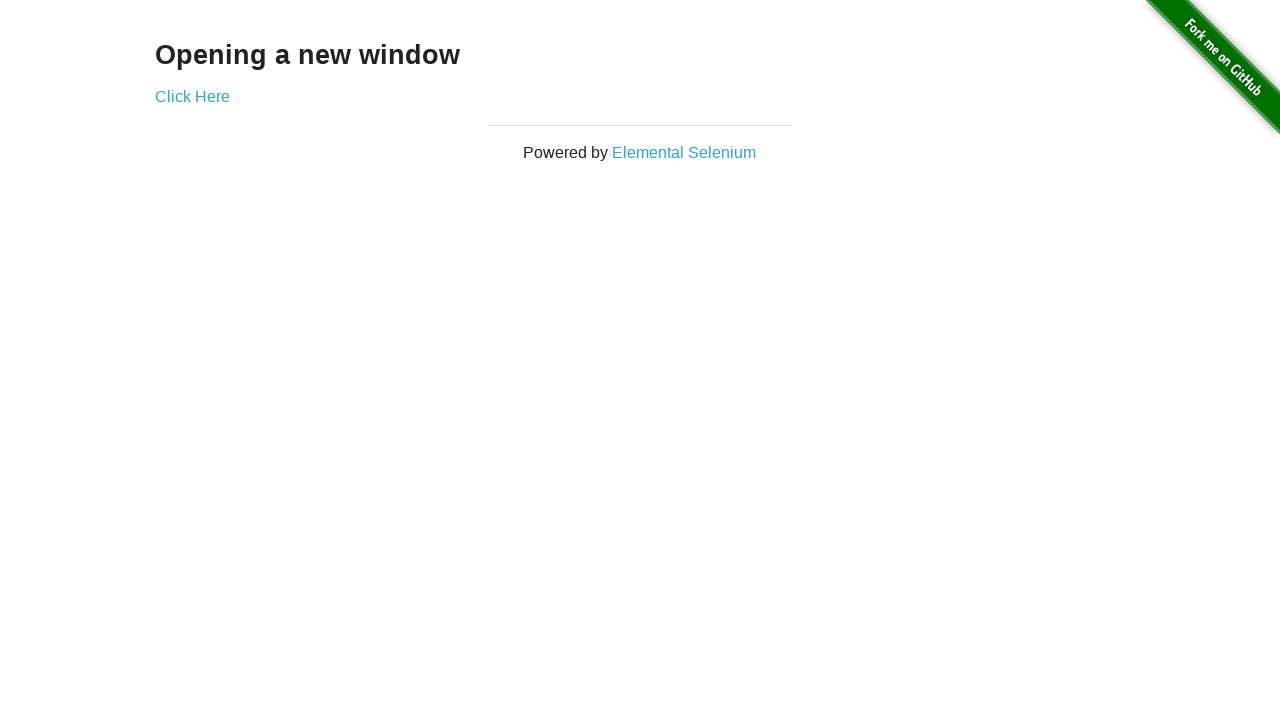

Clicked Elemental Selenium link to open new tab at (684, 152) on xpath=//a[contains(text(),'Elemental Selenium')]
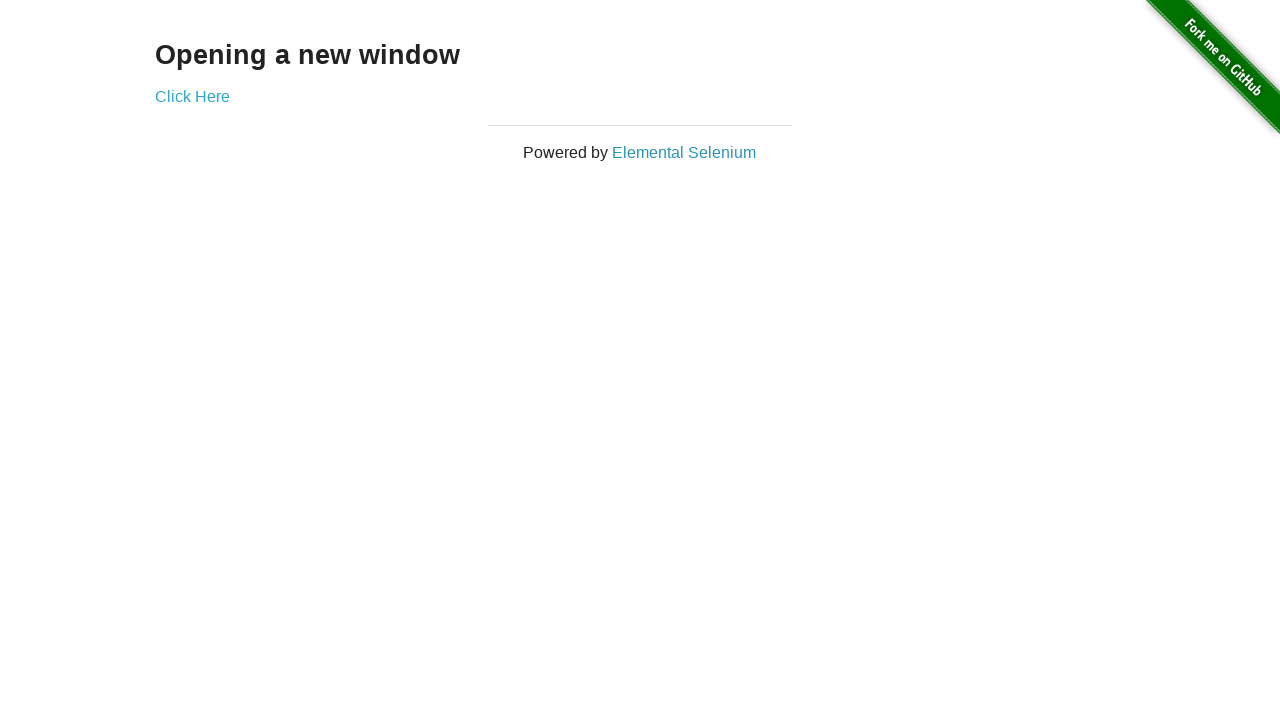

Clicked 'Click Here' button (1st time) to open new window at (192, 96) on xpath=//a[contains(text(),'Click Here')]
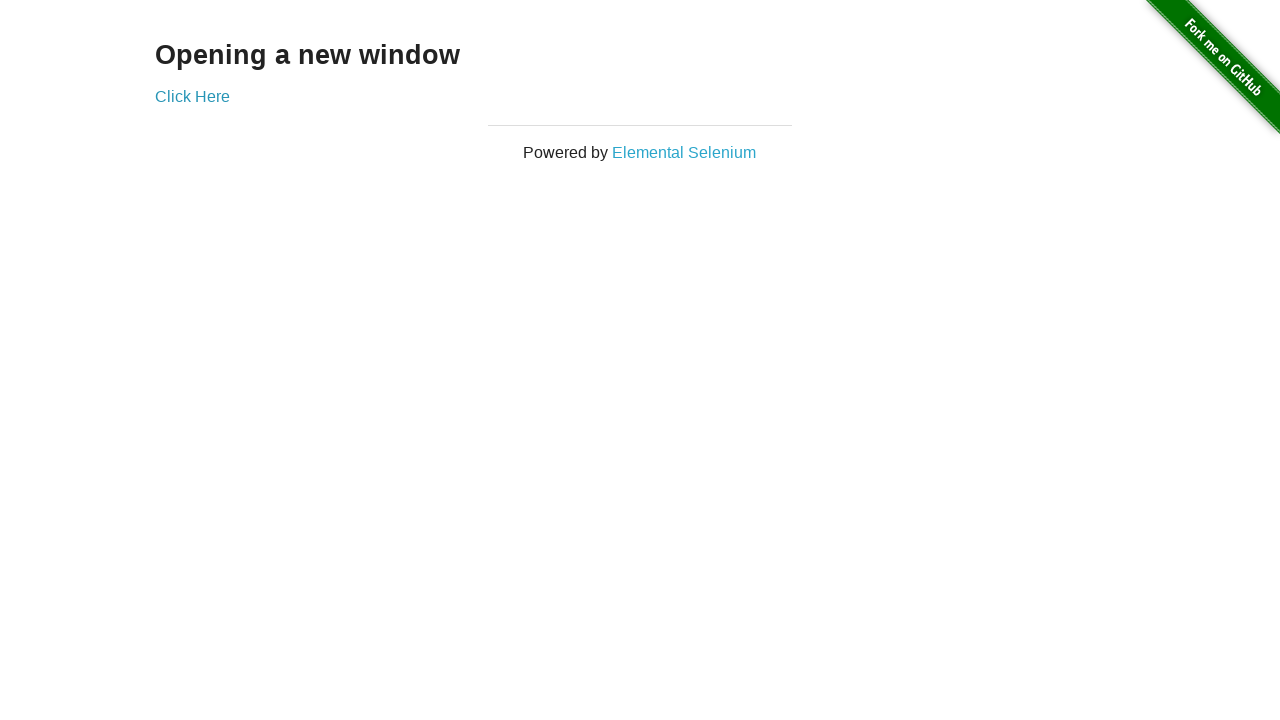

Clicked 'Click Here' button (2nd time) to open new window at (192, 96) on xpath=//a[contains(text(),'Click Here')]
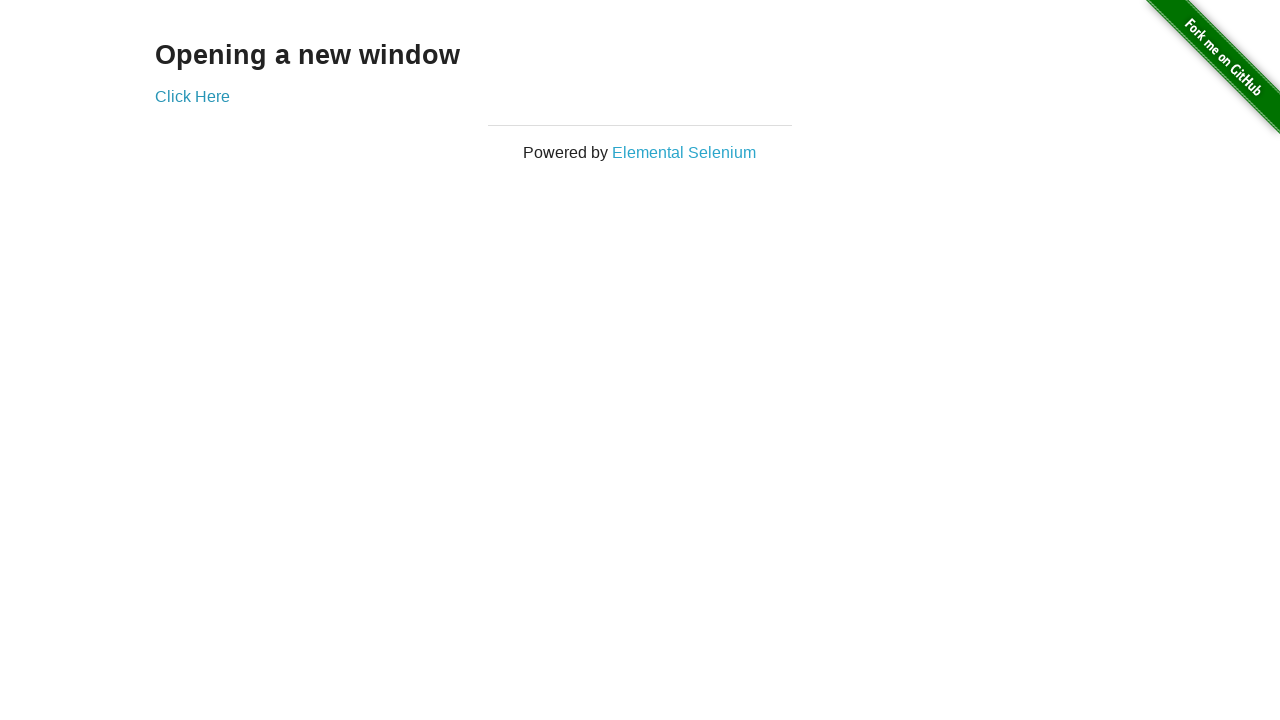

Clicked 'Click Here' button (3rd time) to open new window at (192, 96) on xpath=//a[contains(text(),'Click Here')]
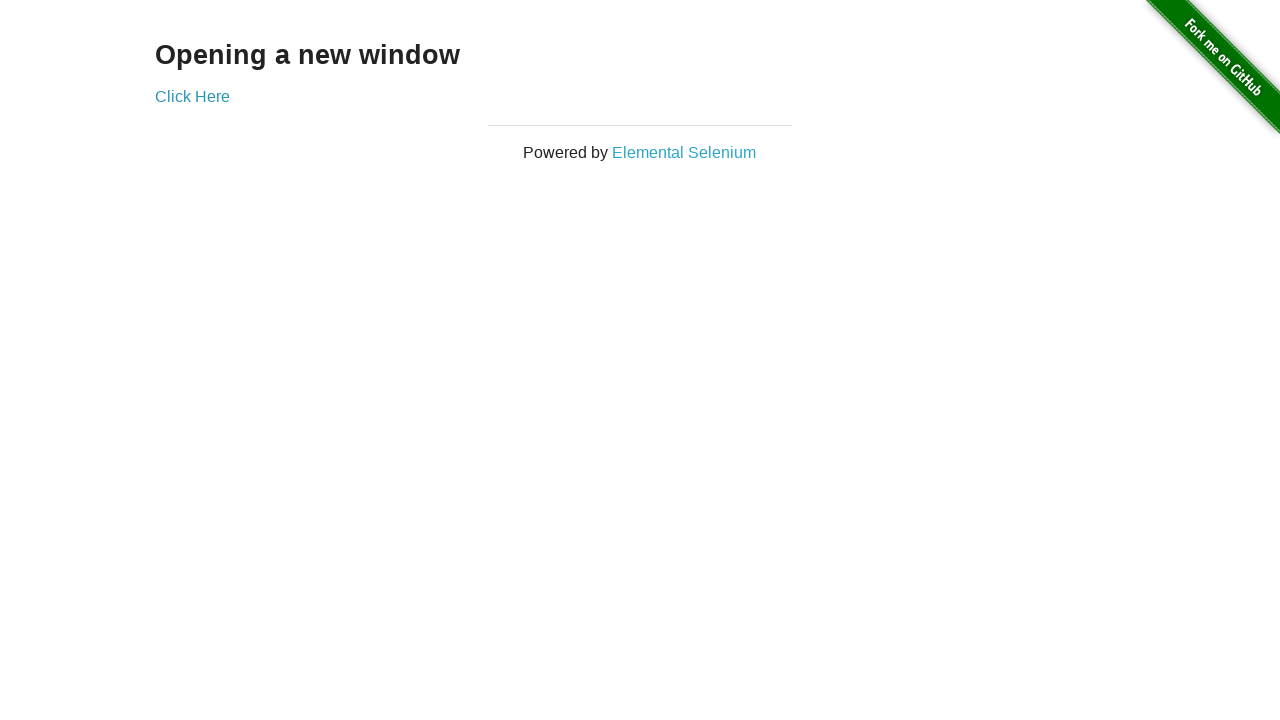

Retrieved all 5 open pages/tabs from context
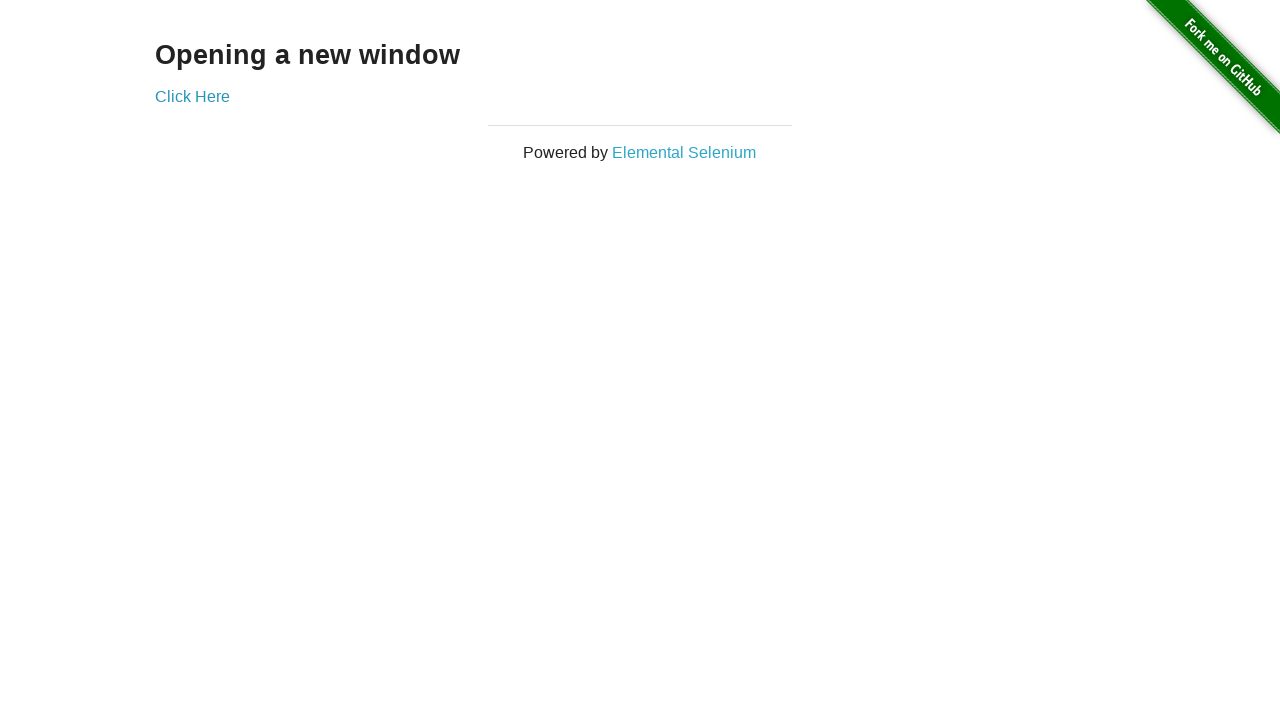

Printed titles of all open pages
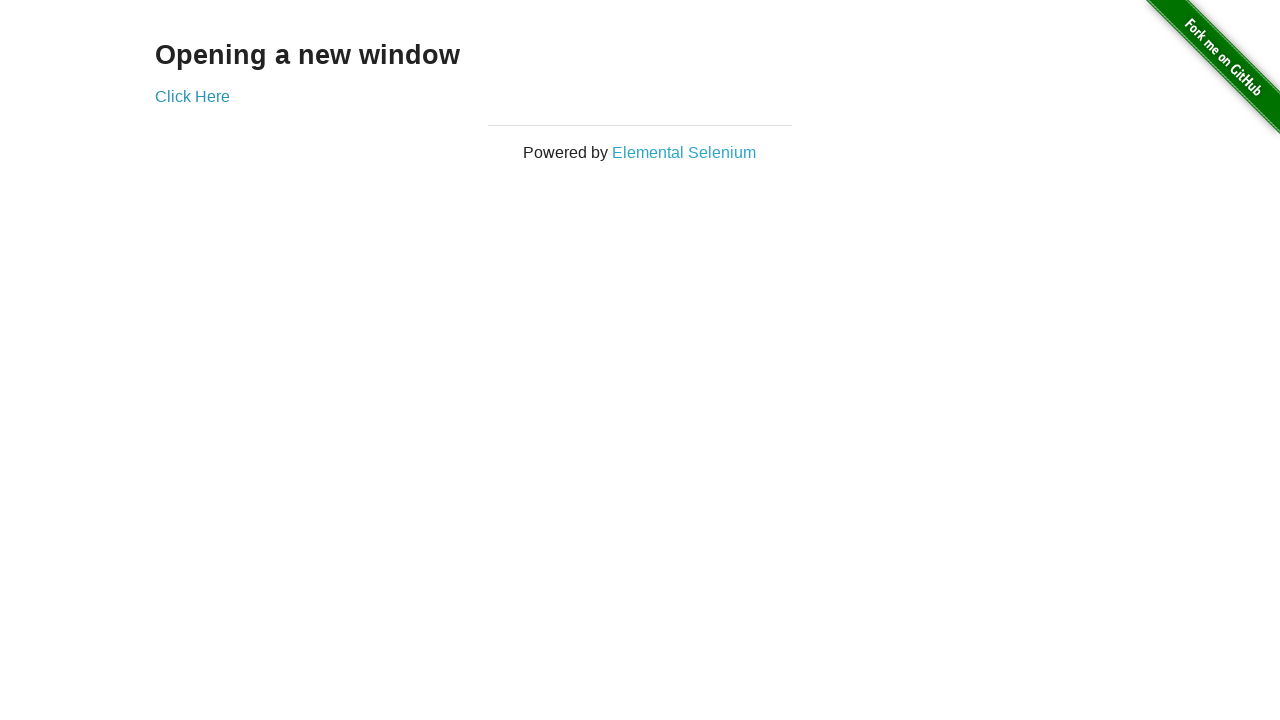

Switched to last opened page and brought it to front
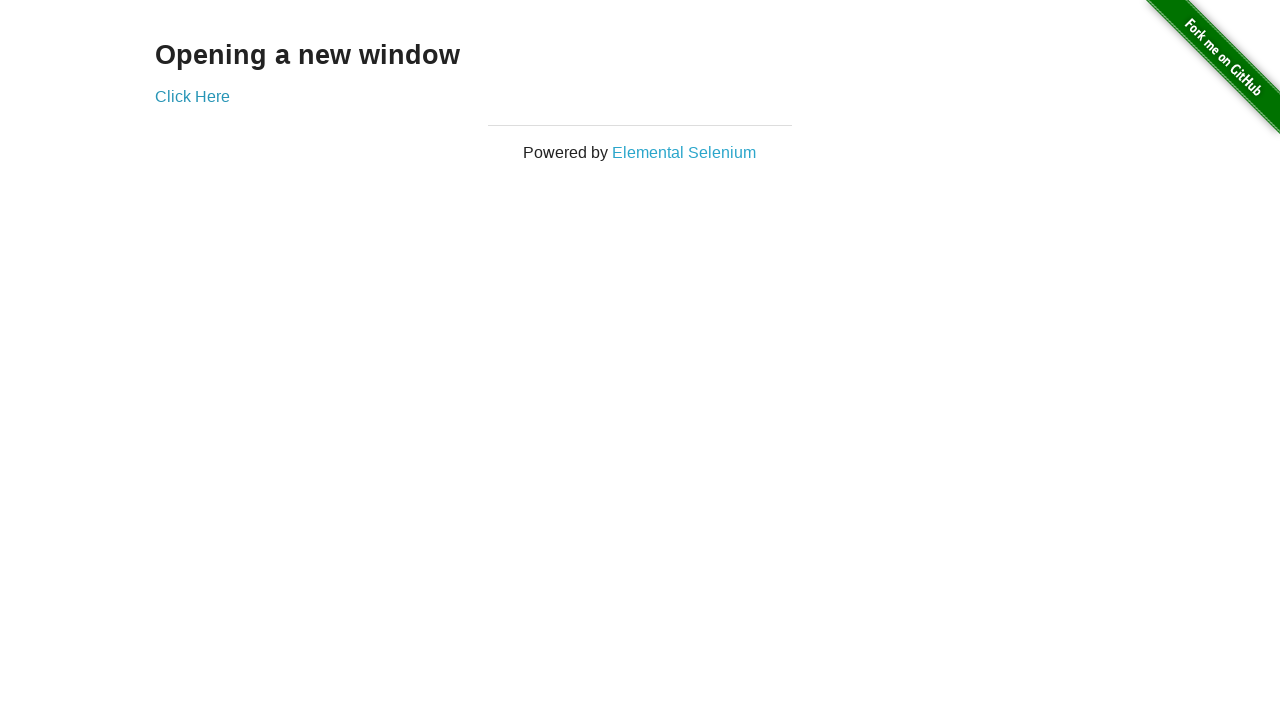

Verified new window title is 'New Window'
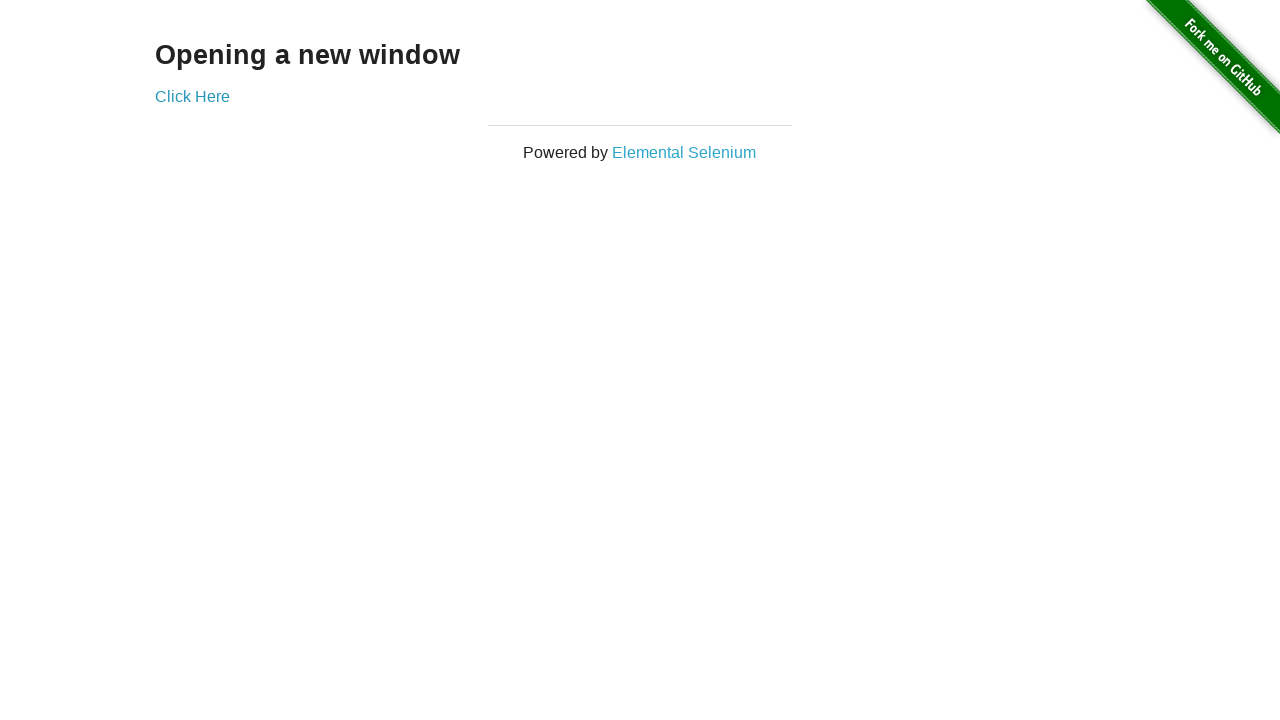

Verified 'New Window' heading is present in new window
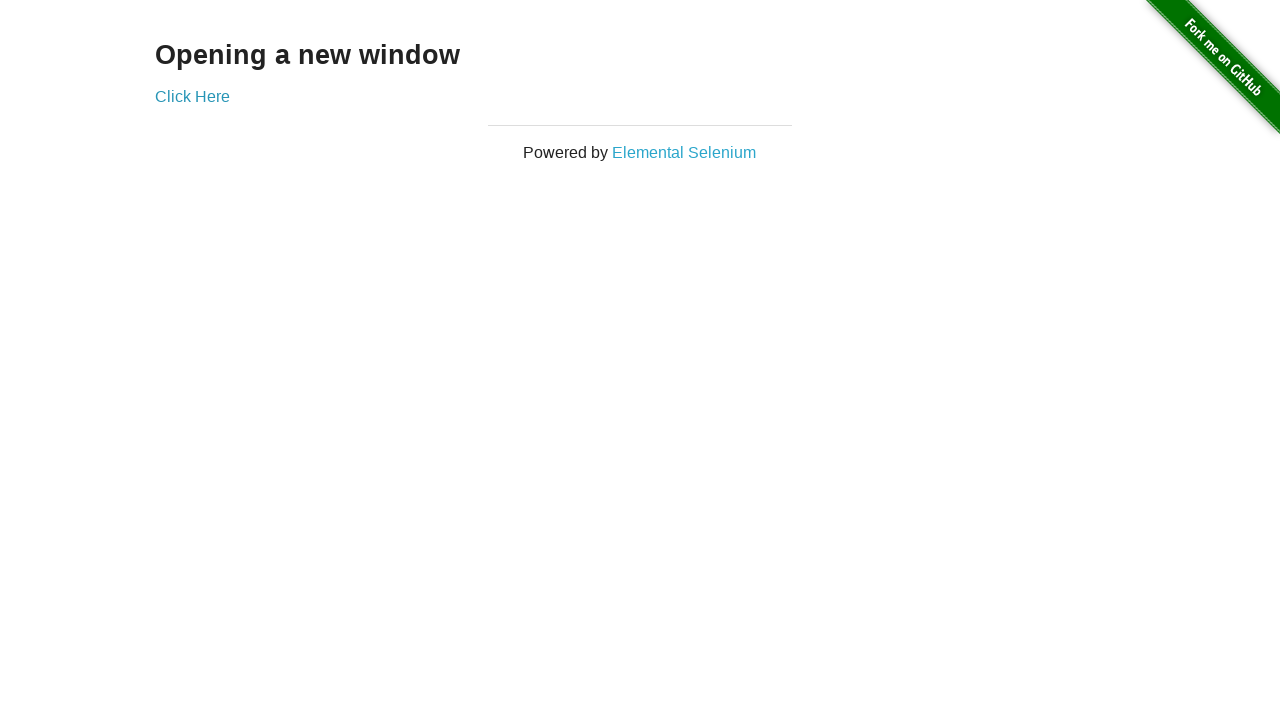

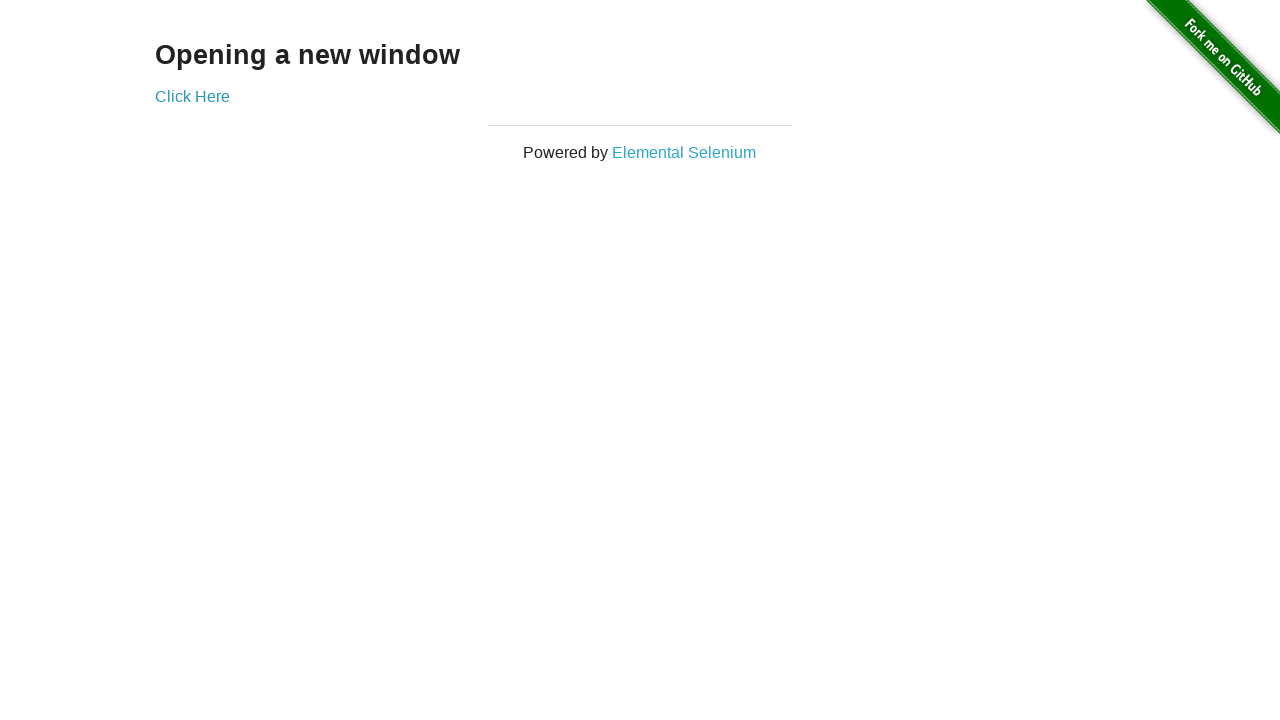